Tests nested frames navigation by clicking through to the Nested Frames page and switching between different frames (bottom, right, middle) to verify their content

Starting URL: https://the-internet.herokuapp.com/

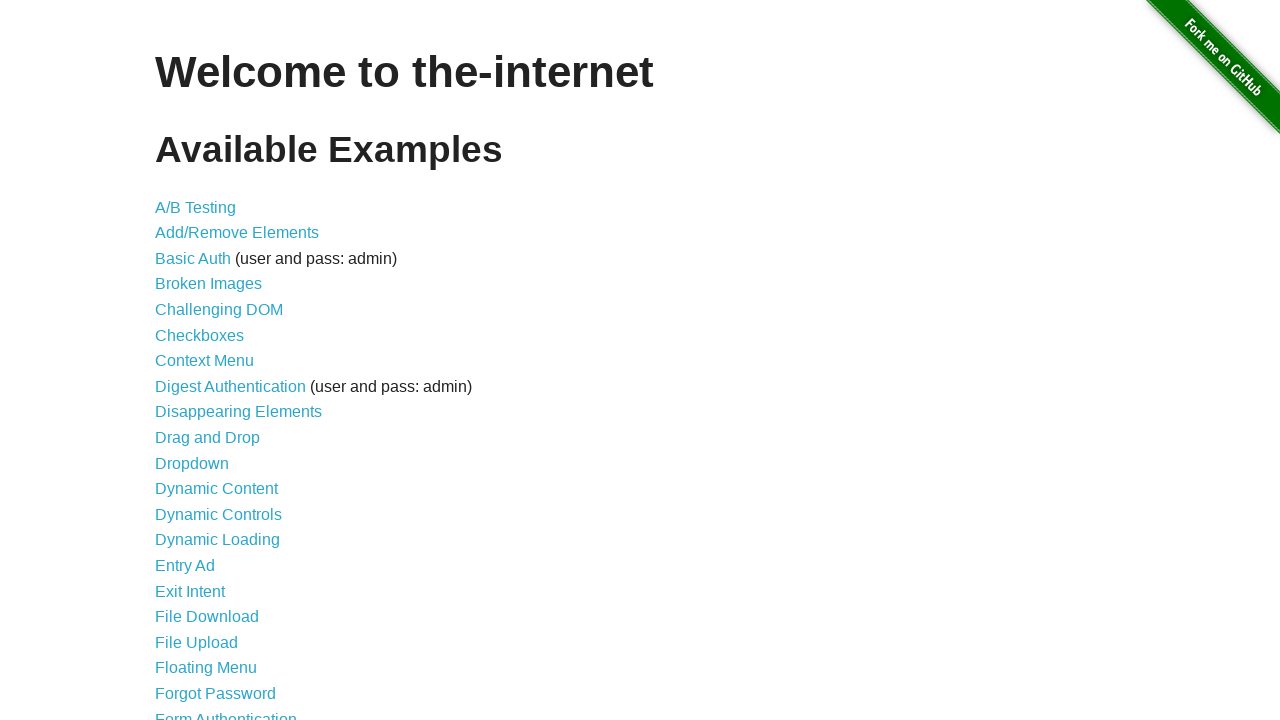

Clicked on Frames link at (182, 361) on text=Frames
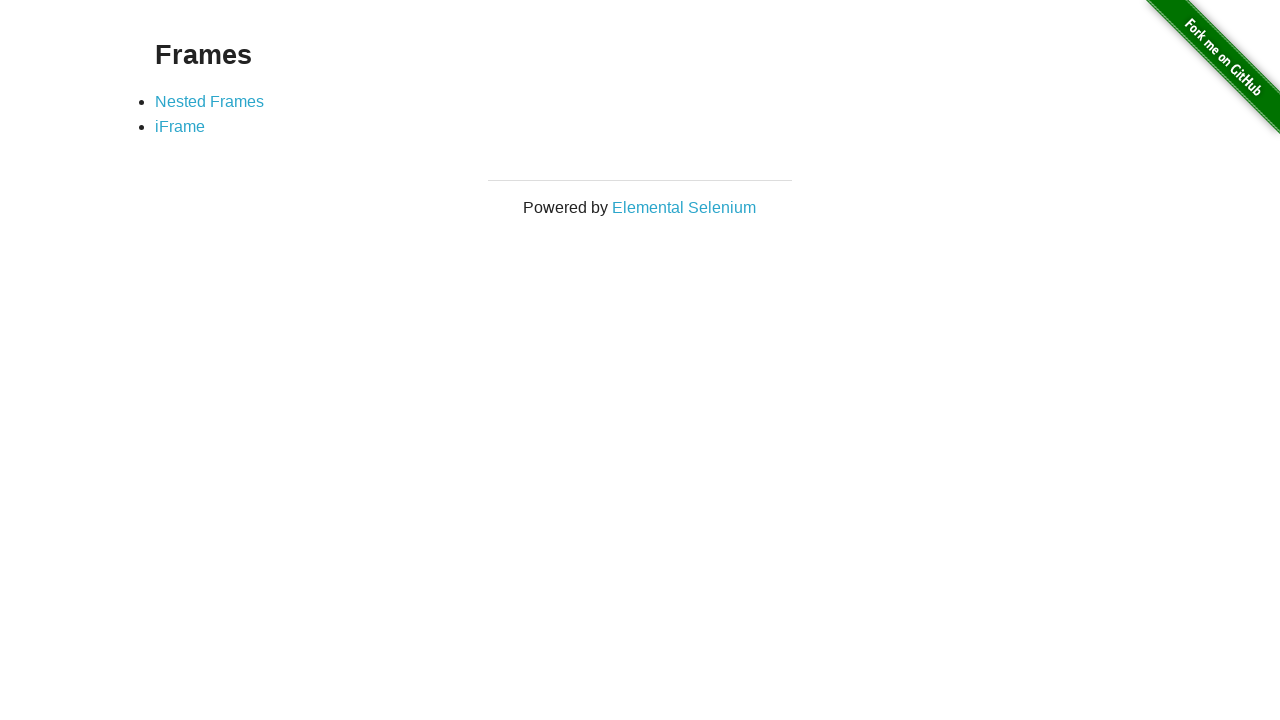

Clicked on Nested Frames link at (210, 101) on text=Nested Frames
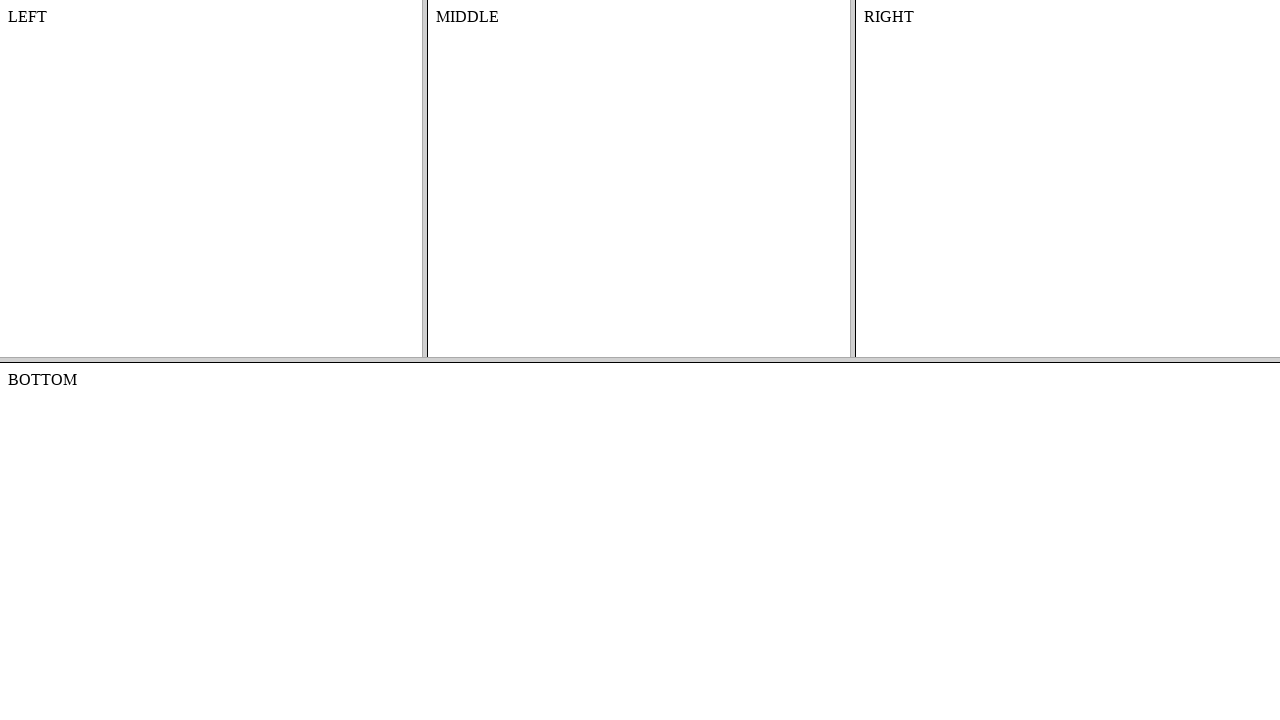

Located frame-bottom
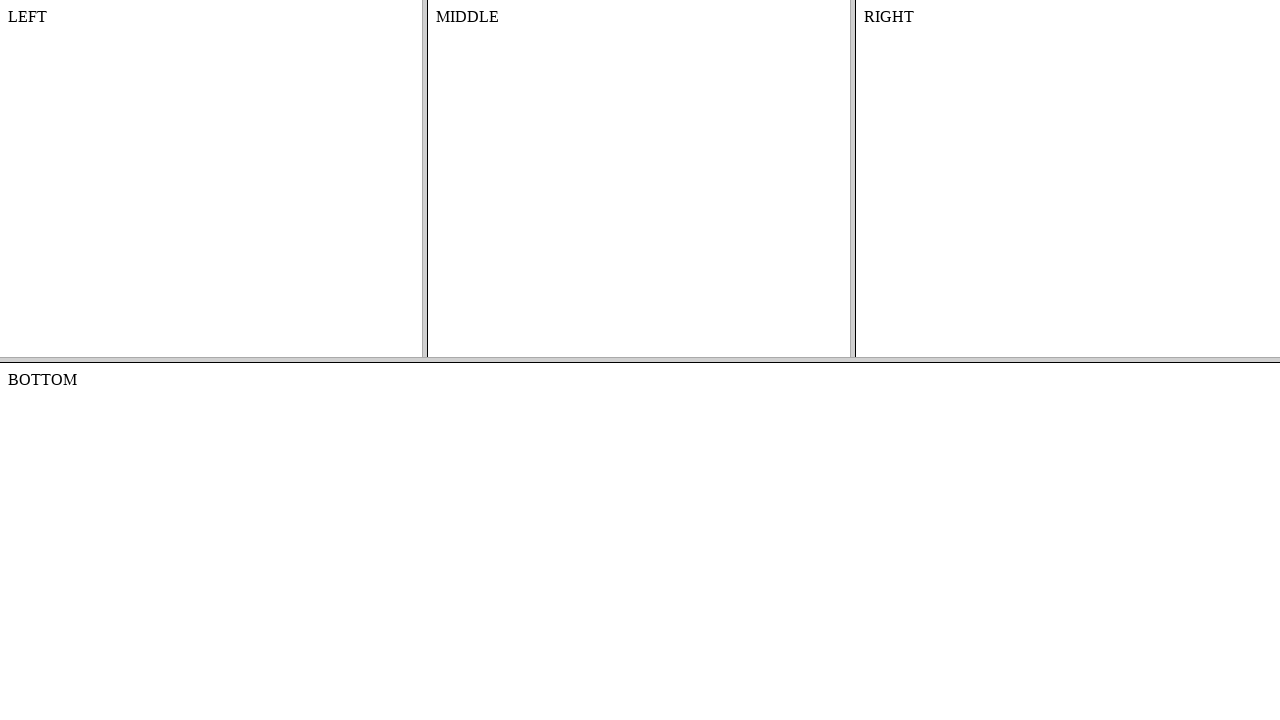

Waited for frame-bottom body to load
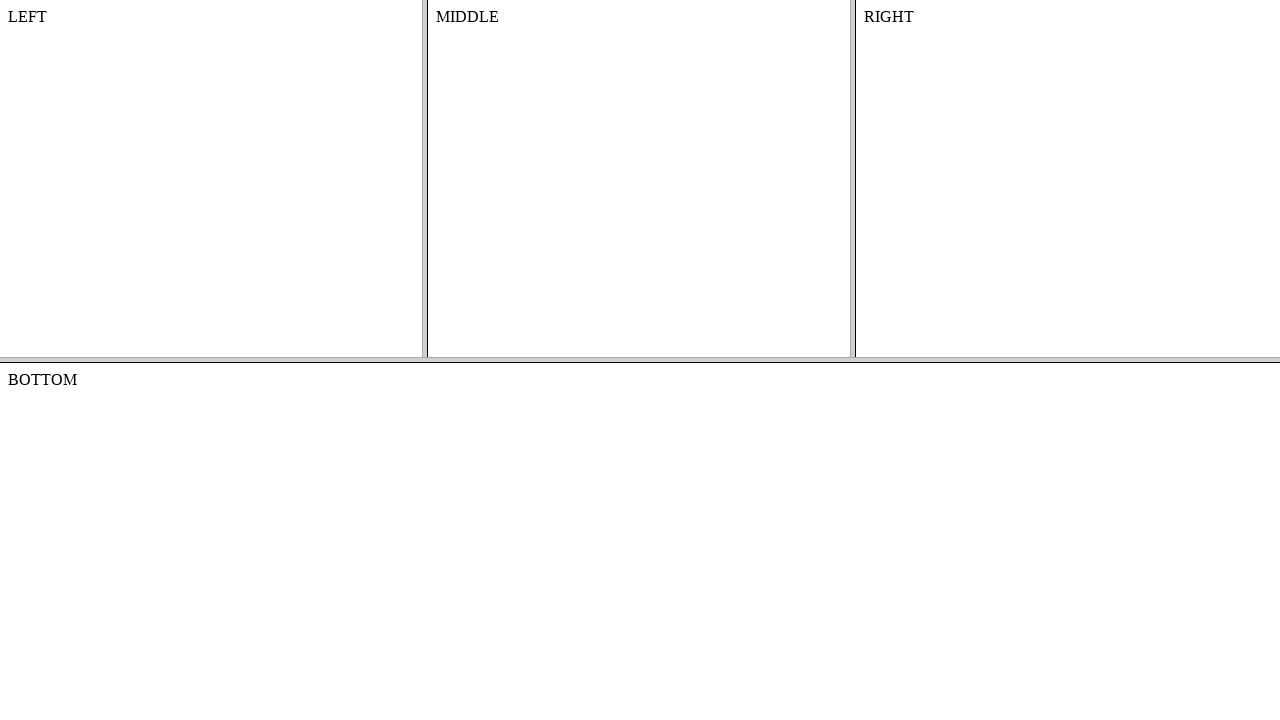

Located frame-top
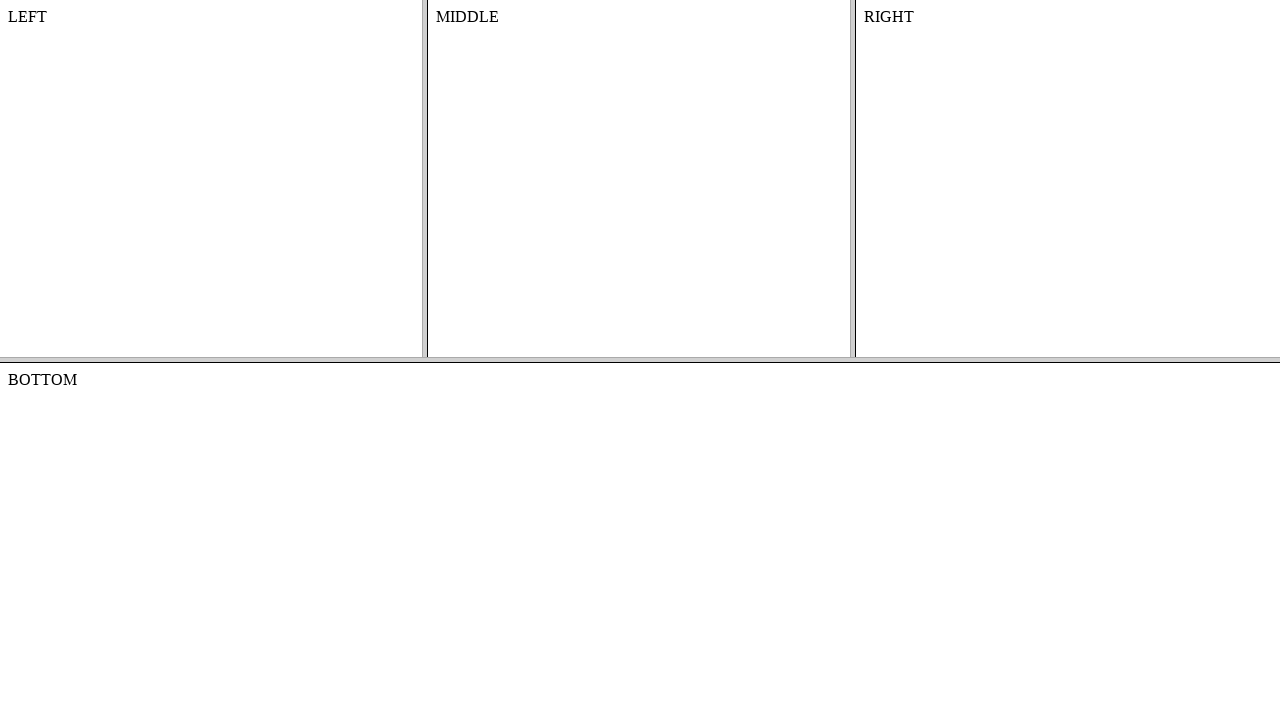

Located frame-right nested within frame-top
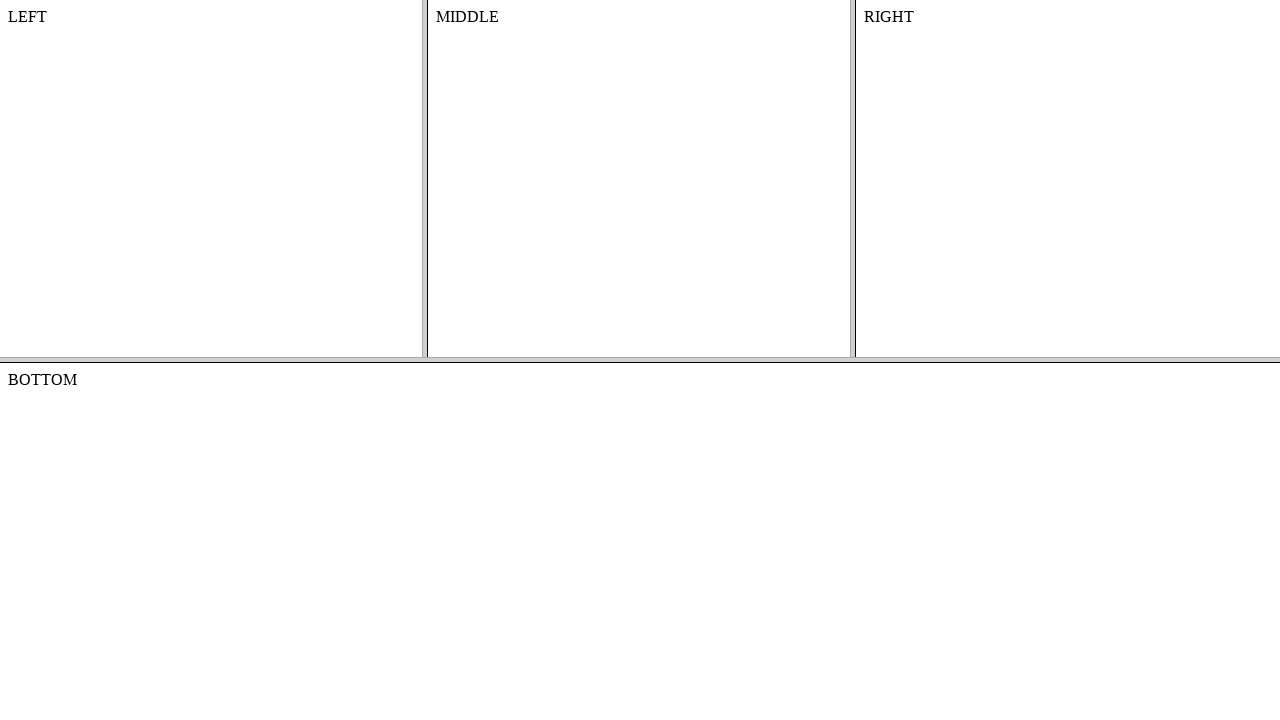

Waited for frame-right body to load
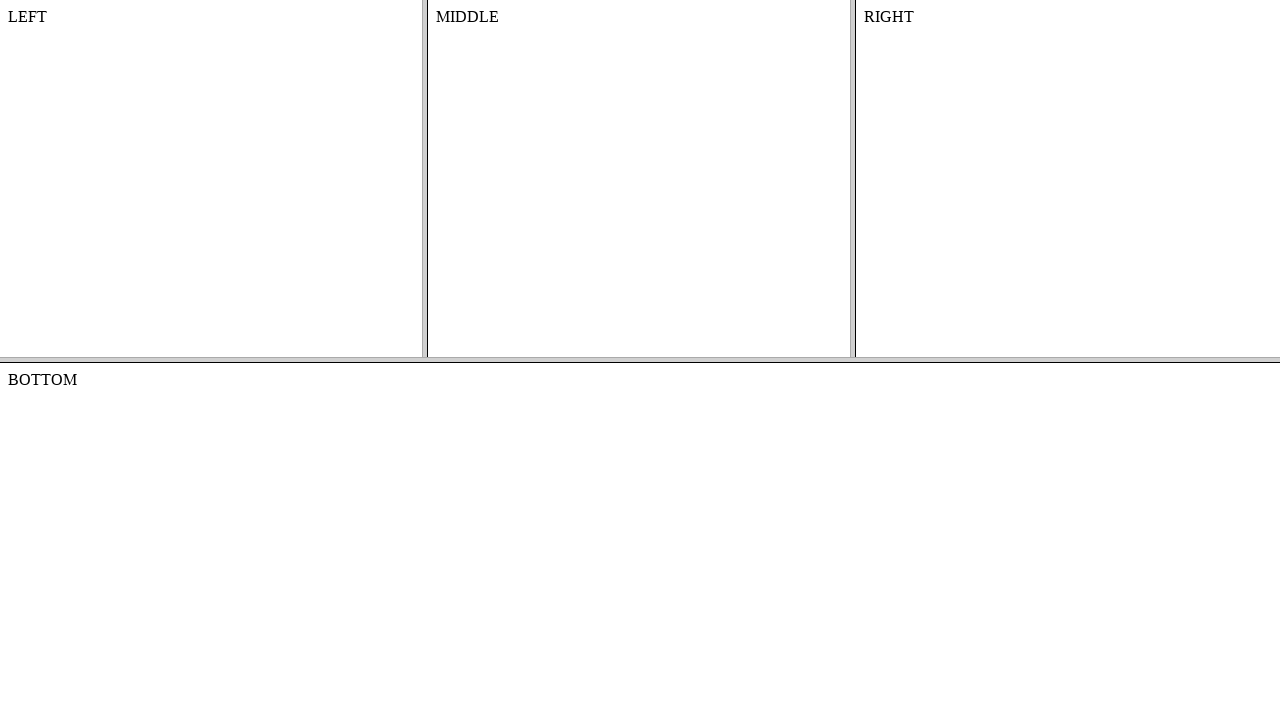

Located frame-middle nested within frame-top
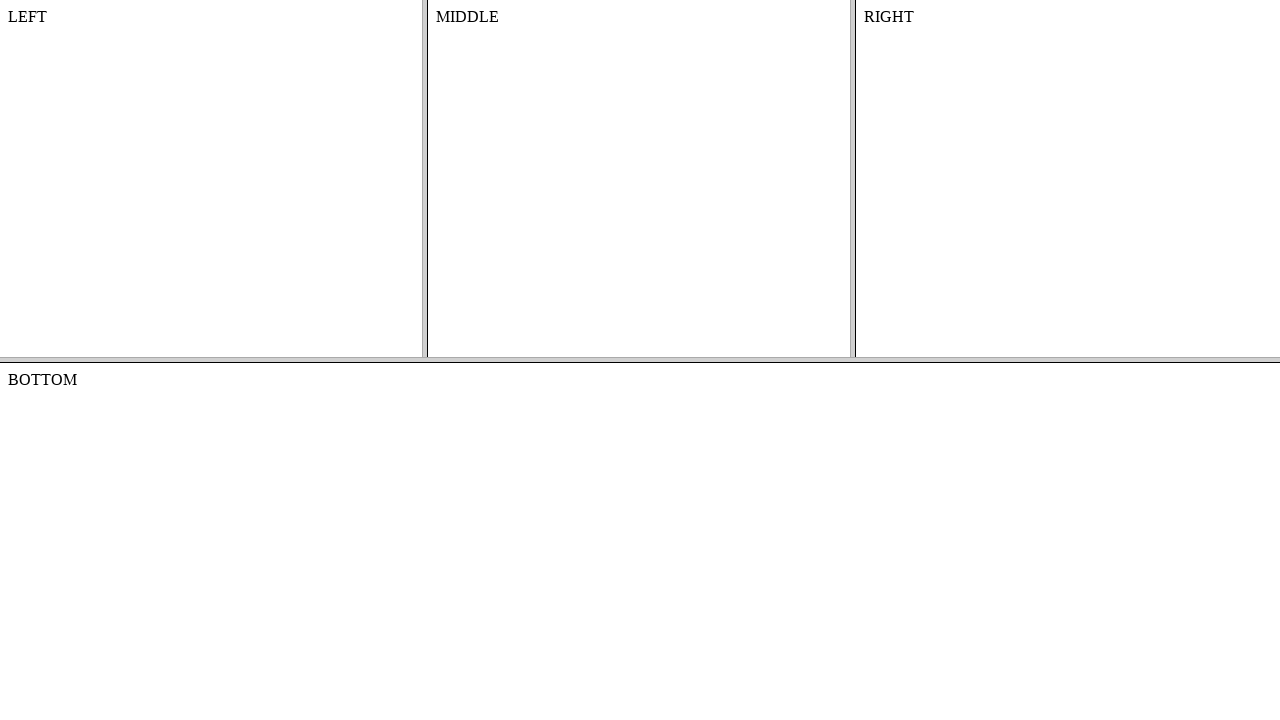

Waited for frame-middle body to load
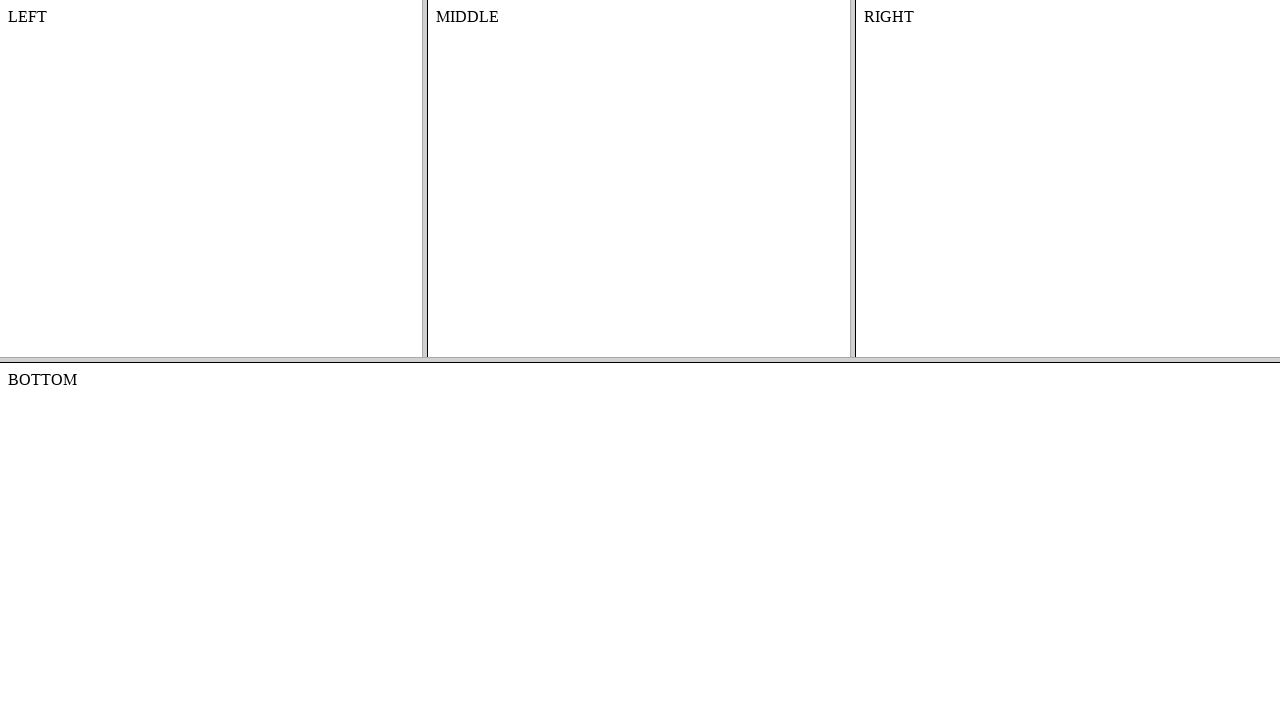

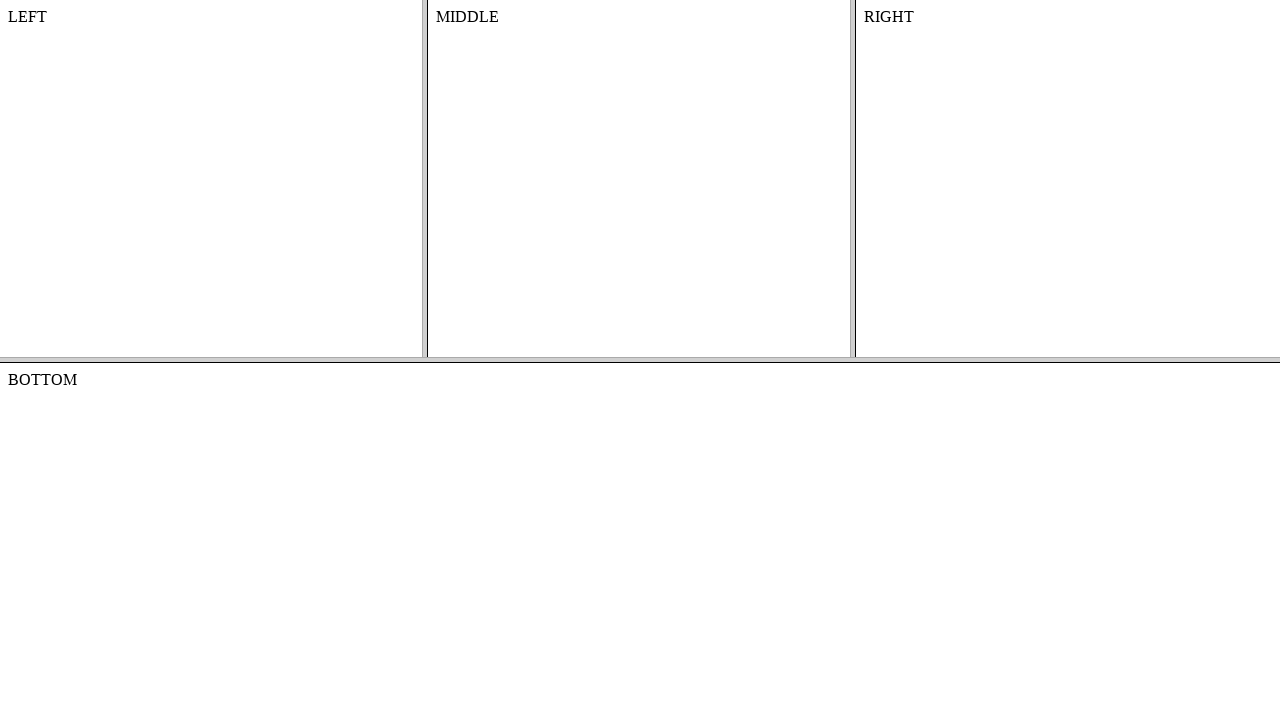